Tests JavaScript alert and confirm dialog handling by entering a name, triggering an alert and accepting it, then triggering a confirm dialog and dismissing it.

Starting URL: https://rahulshettyacademy.com/AutomationPractice/

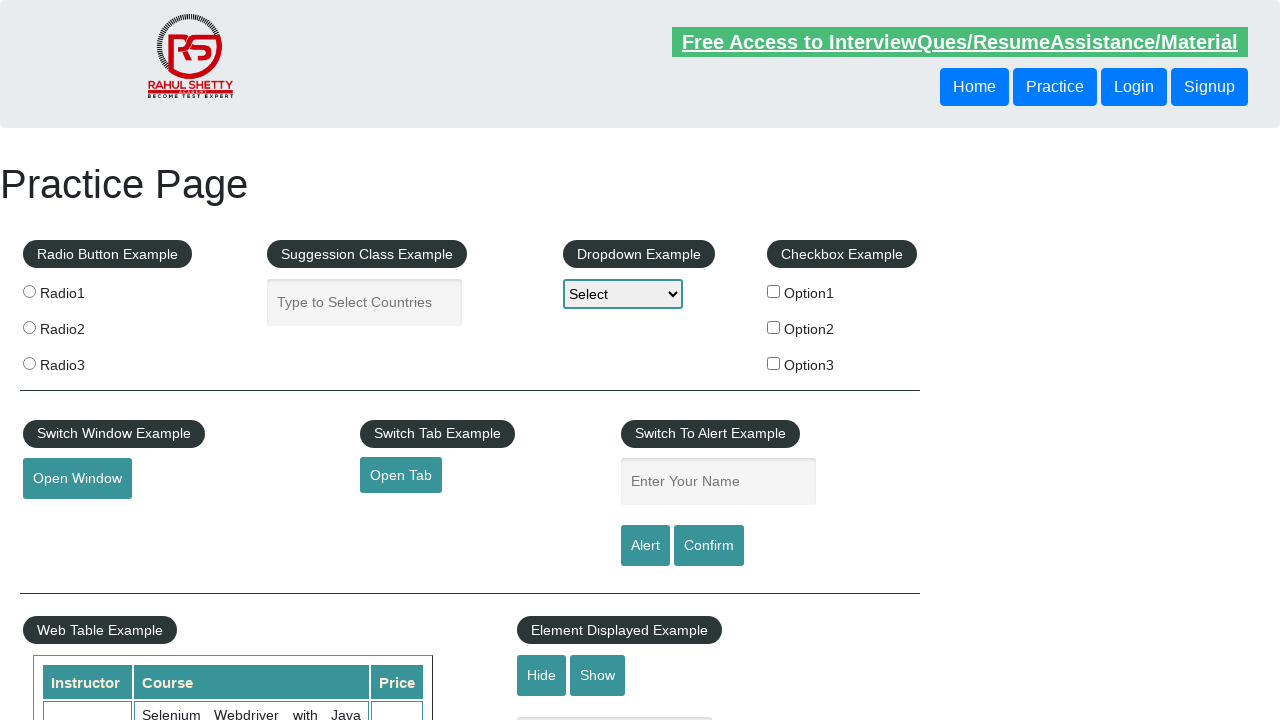

Filled name field with 'rahul' on #name
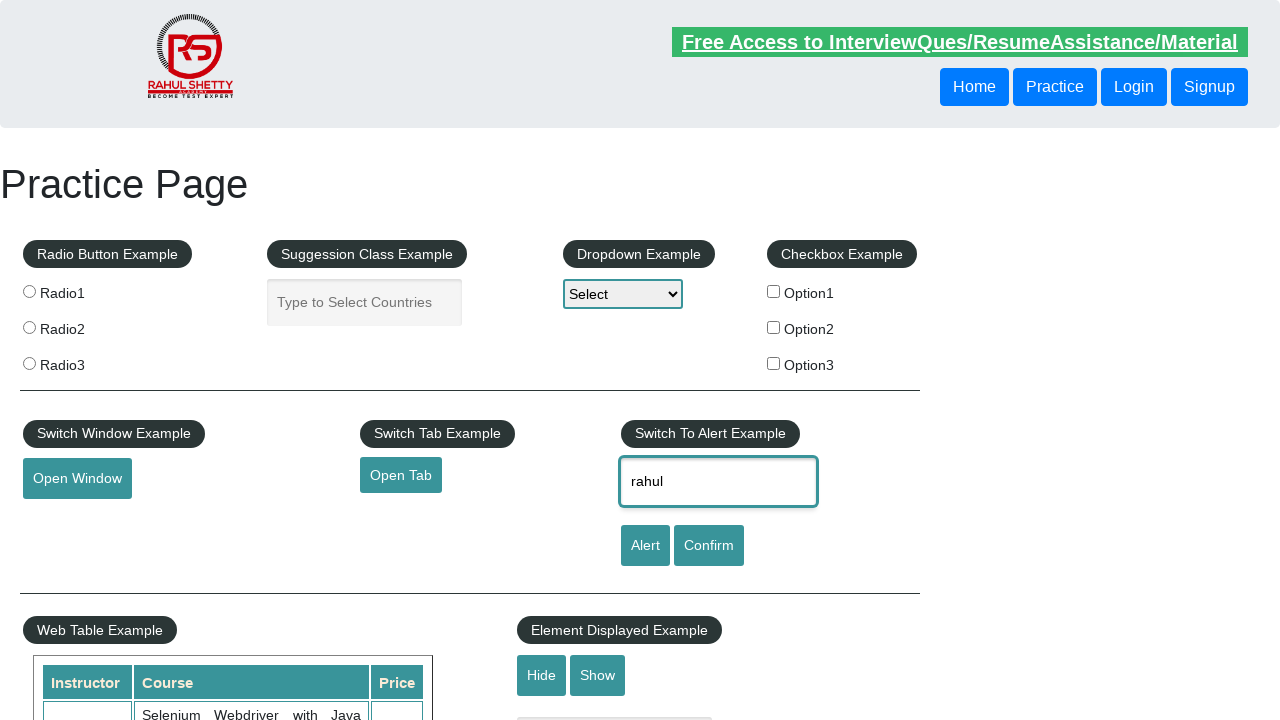

Set up dialog handler to accept alert
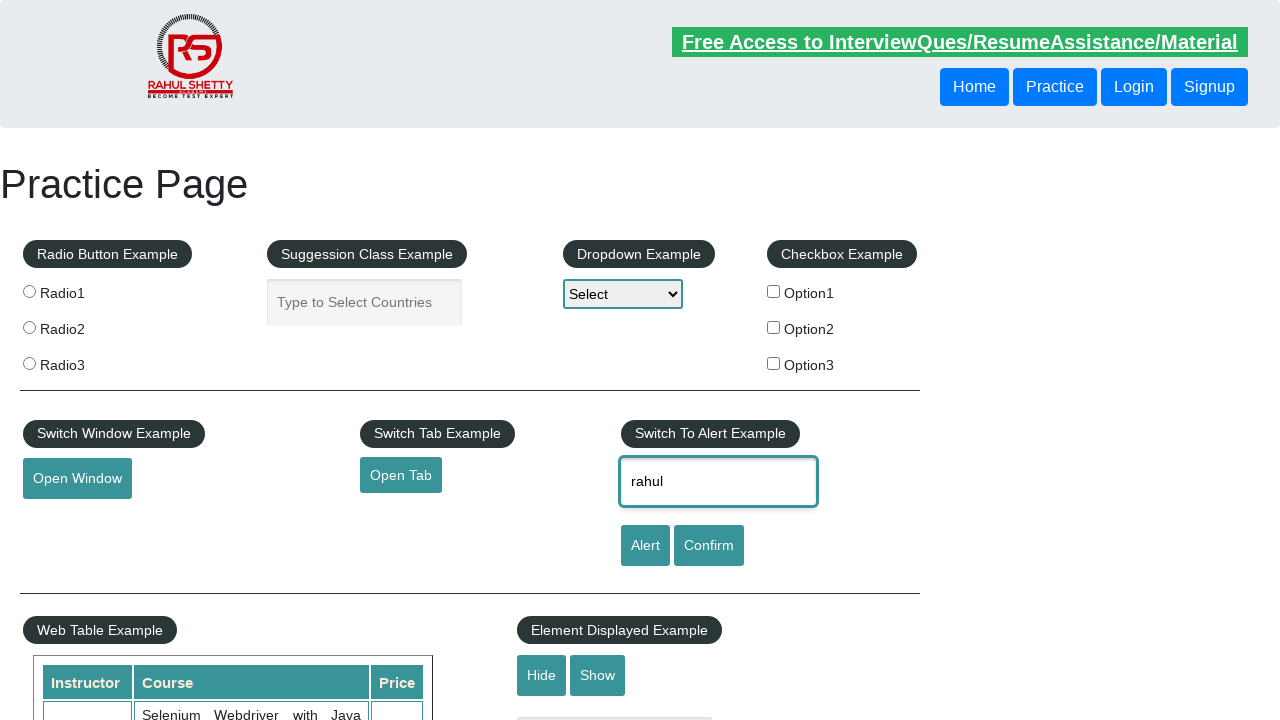

Clicked alert button to trigger alert dialog at (645, 546) on #alertbtn
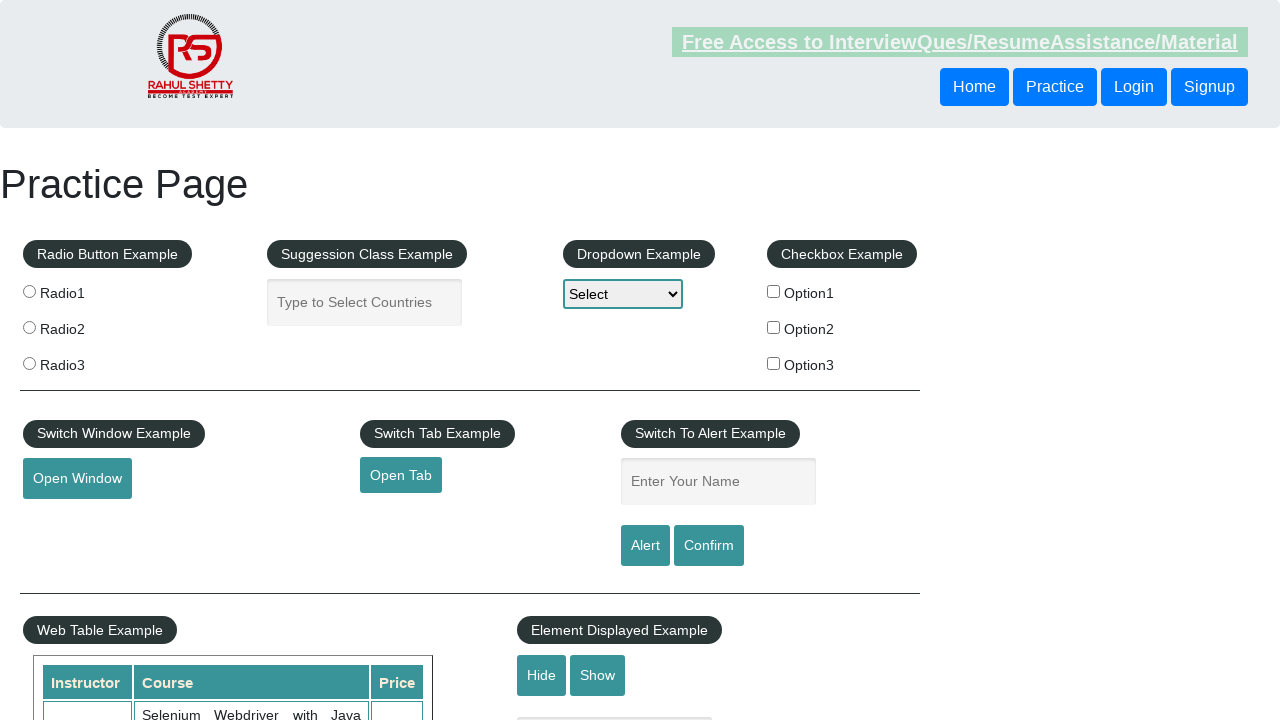

Waited 500ms for alert to be processed
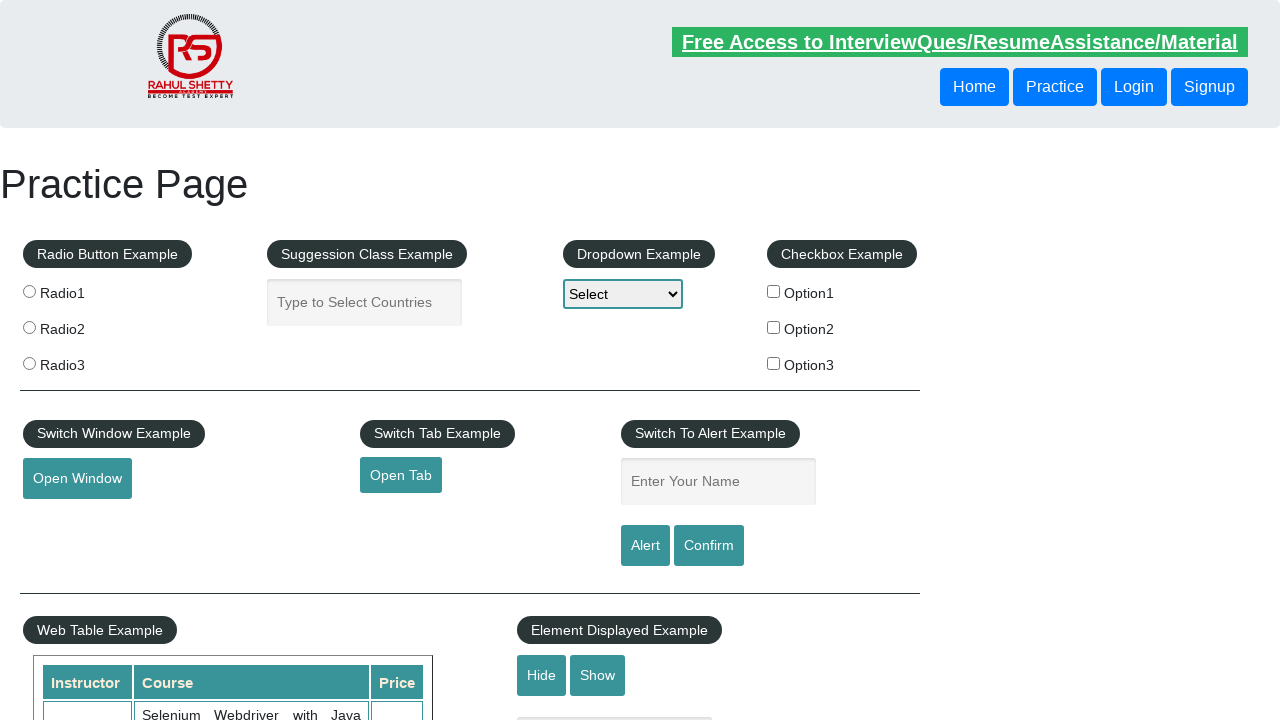

Set up dialog handler to dismiss confirm dialog
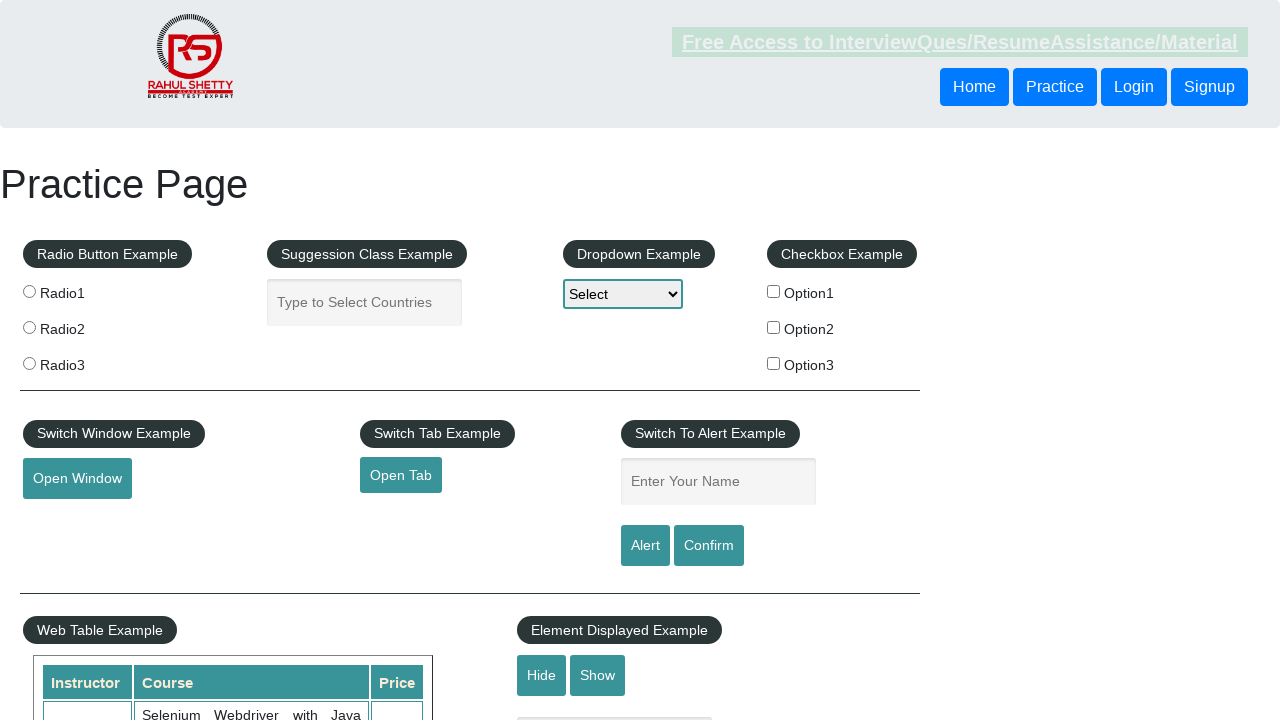

Clicked confirm button to trigger confirm dialog at (709, 546) on #confirmbtn
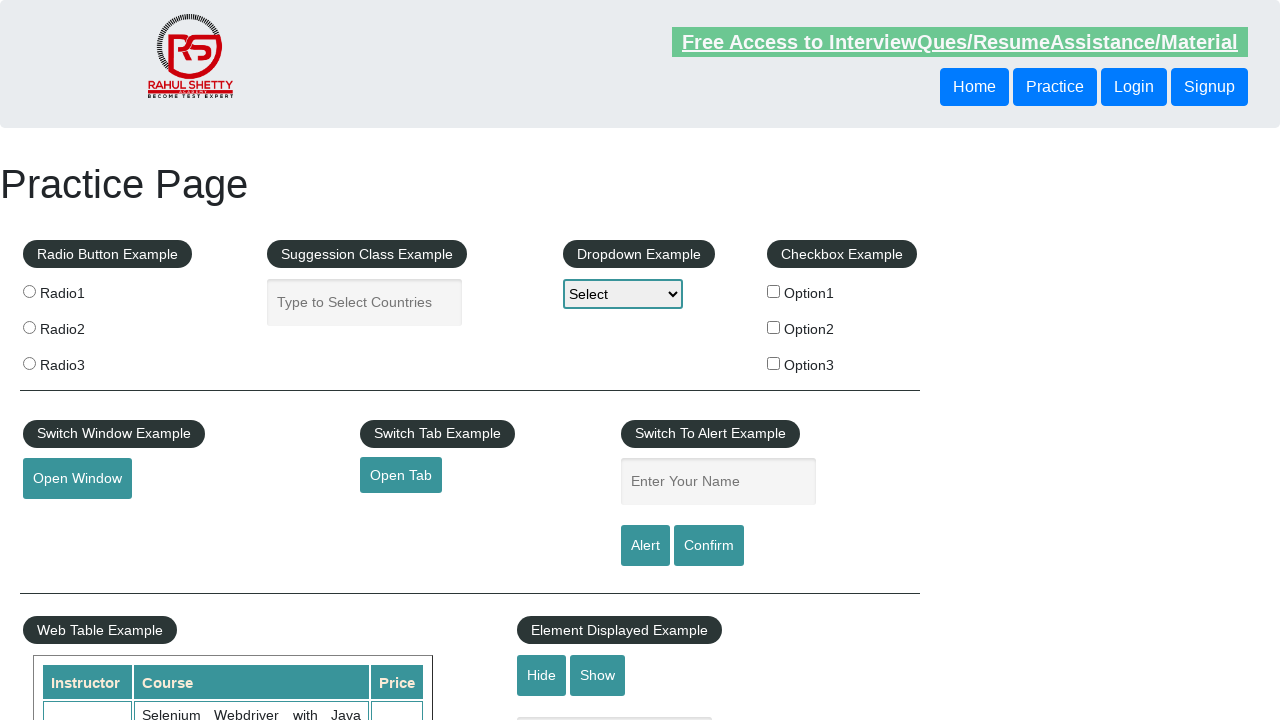

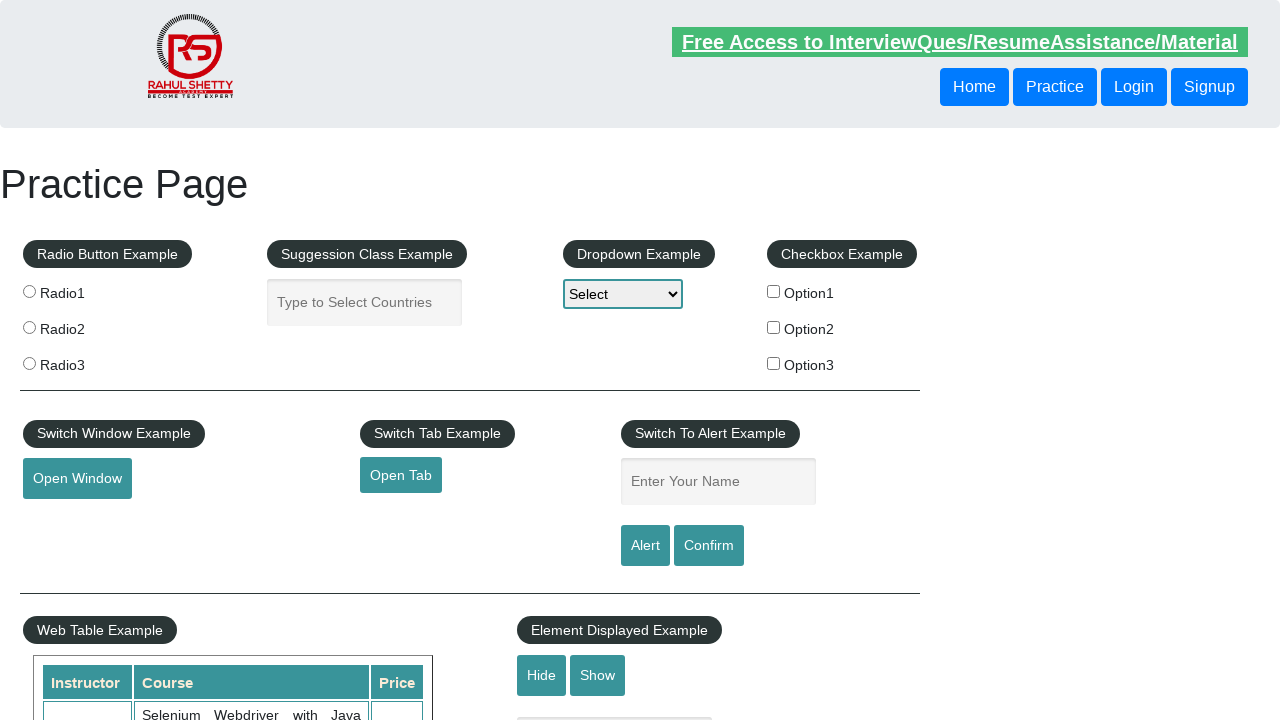